Navigates to Selenide GitHub repository, opens the wiki section, searches for "softassertions" page, and verifies that the page contains text about JUnit5

Starting URL: https://github.com/selenide/selenide

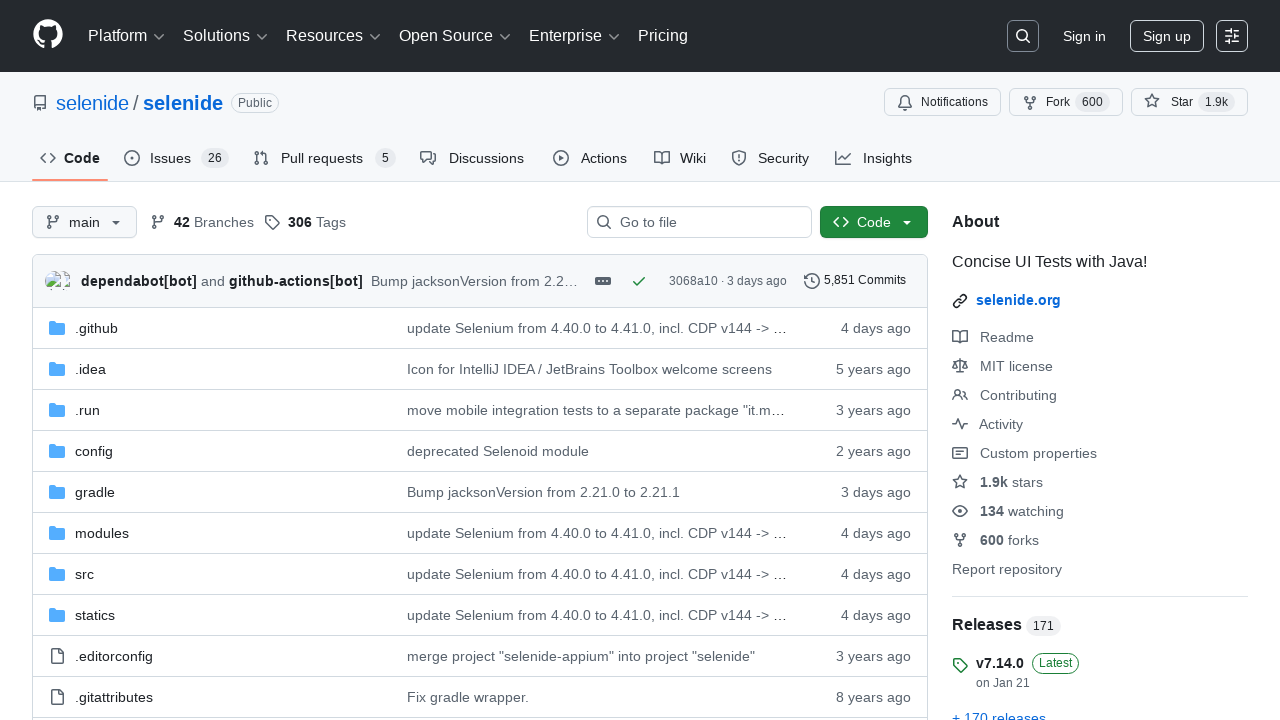

Clicked Wiki tab to navigate to wiki section at (680, 158) on #wiki-tab
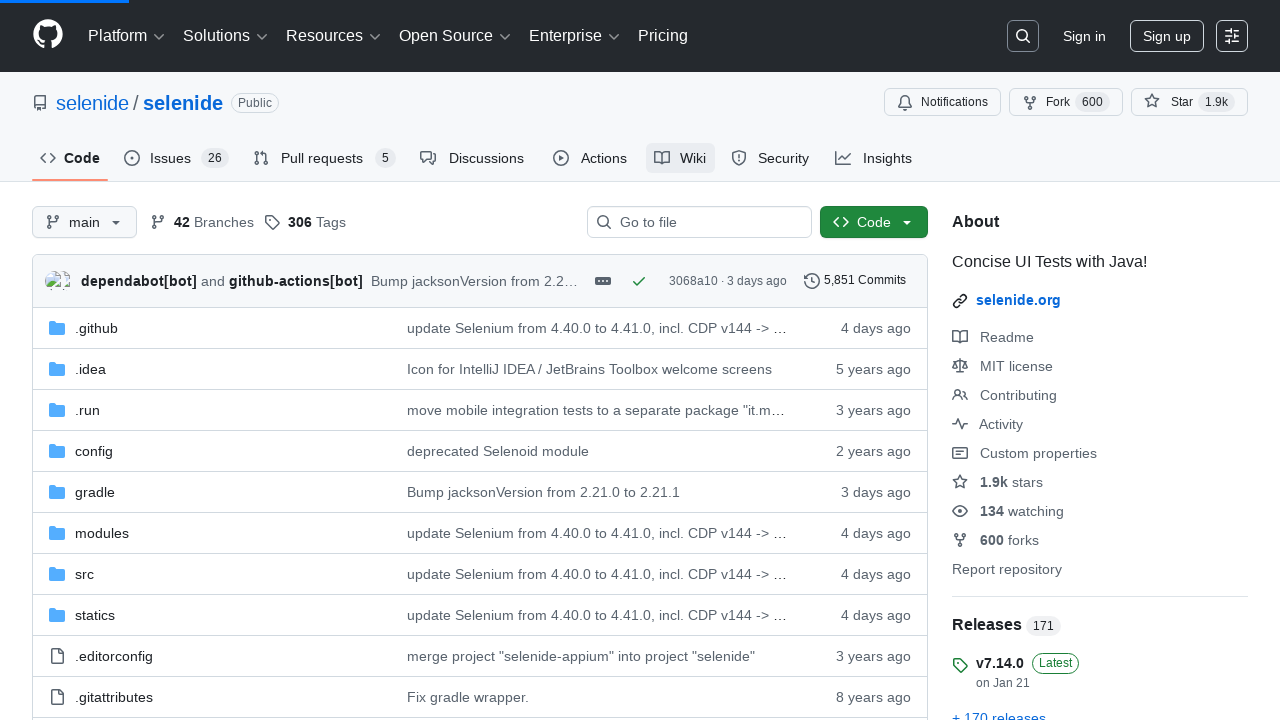

Filled wiki search filter with 'softassertions' on #wiki-pages-filter
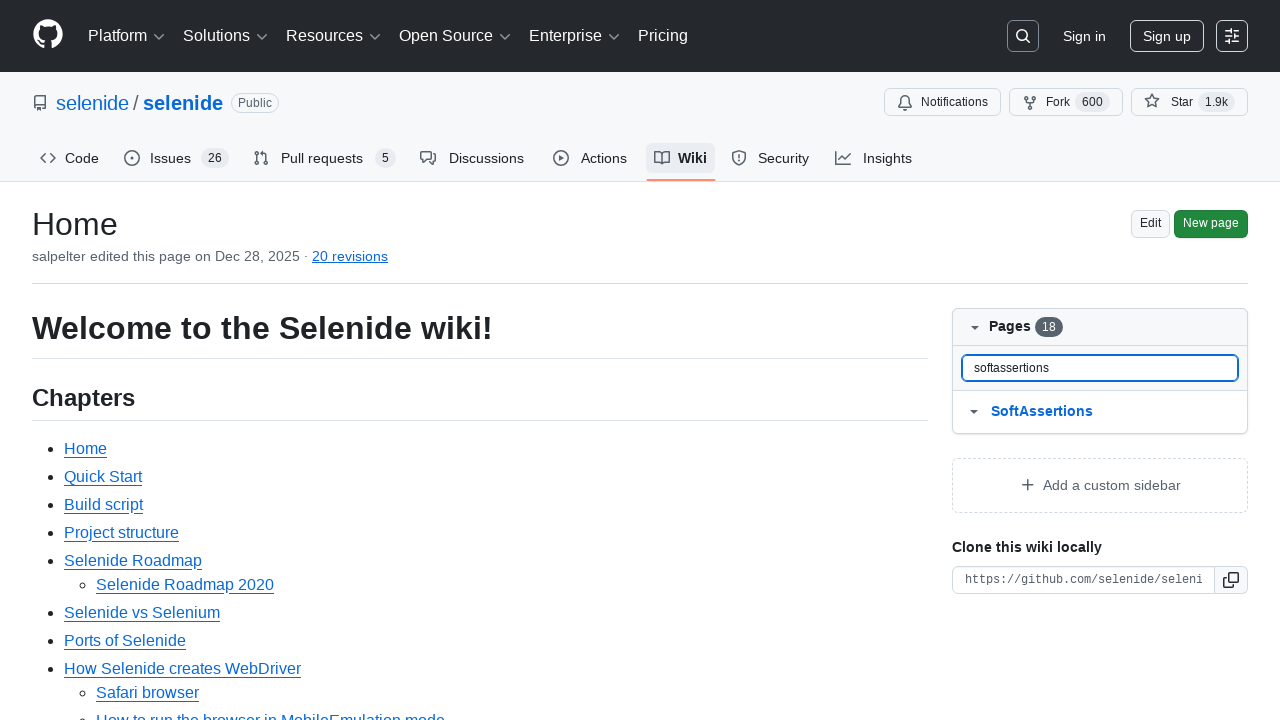

Clicked on SoftAssertions wiki page link at (1115, 412) on a:has-text('SoftAssertions')
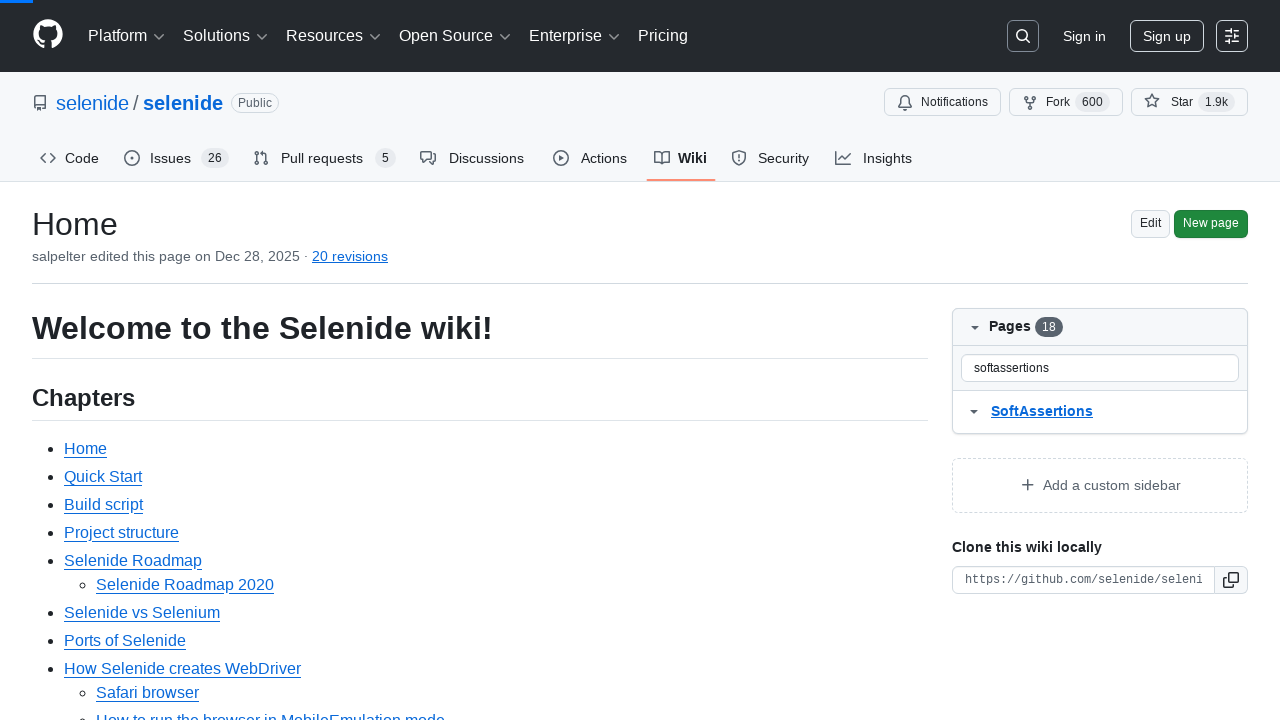

Markdown content loaded and became visible
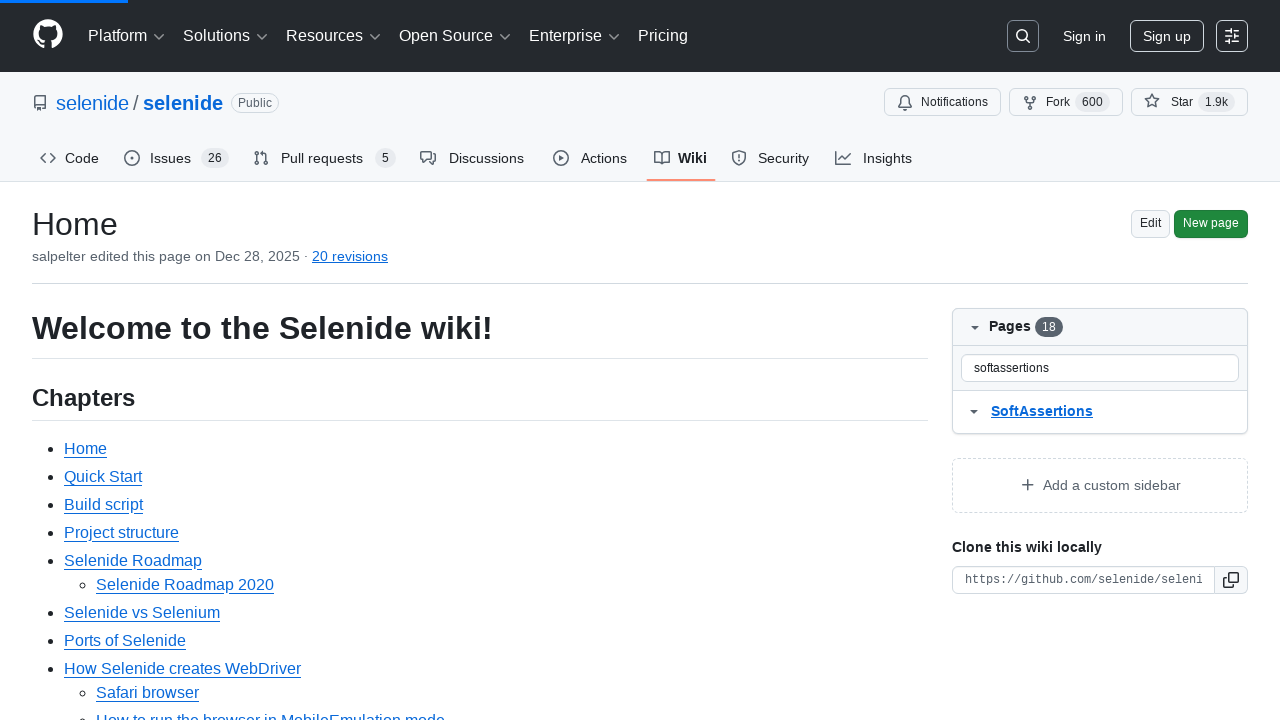

Verified page contains text about JUnit5 usage
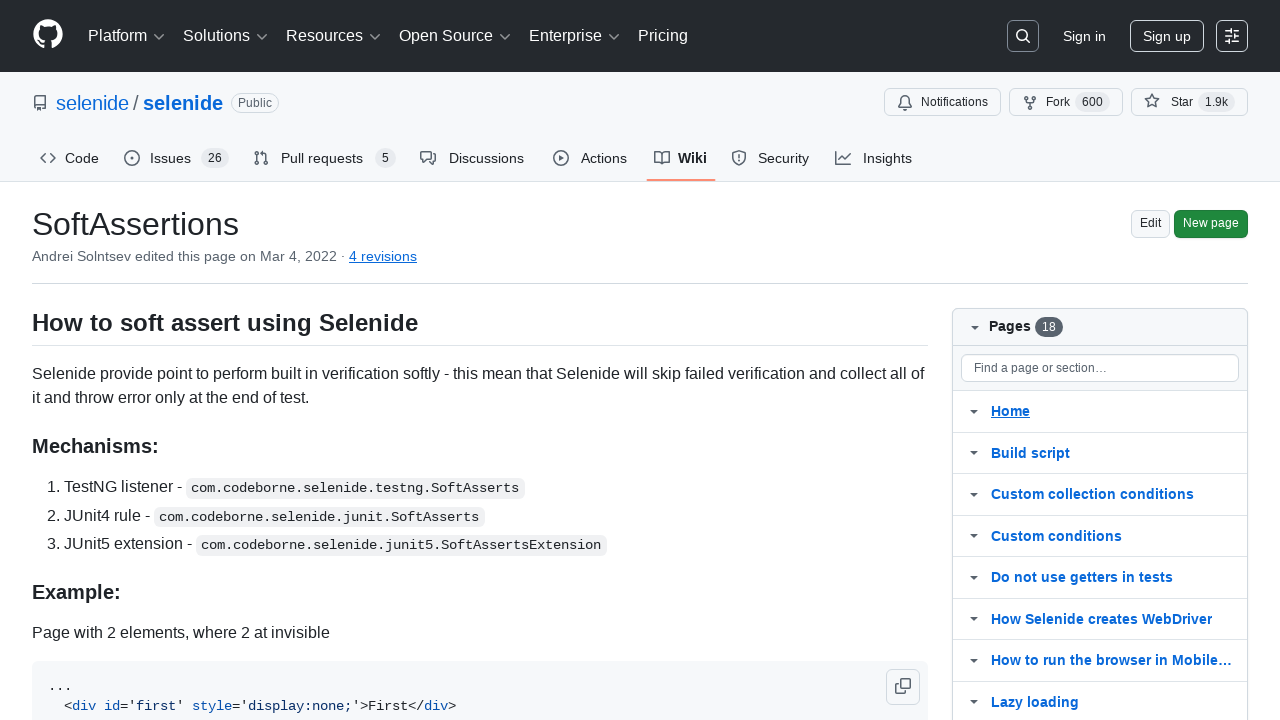

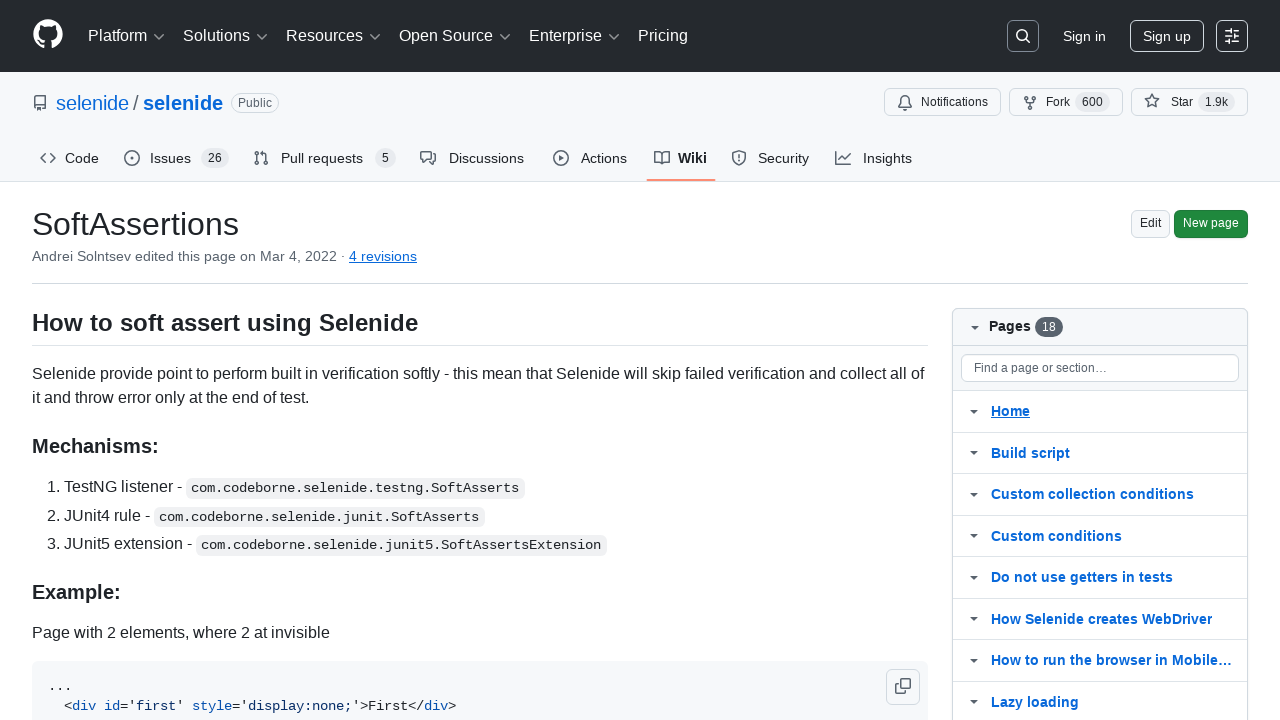